Navigates to the Demoblaze homepage and verifies the full page content loads

Starting URL: https://demoblaze.com/index.html

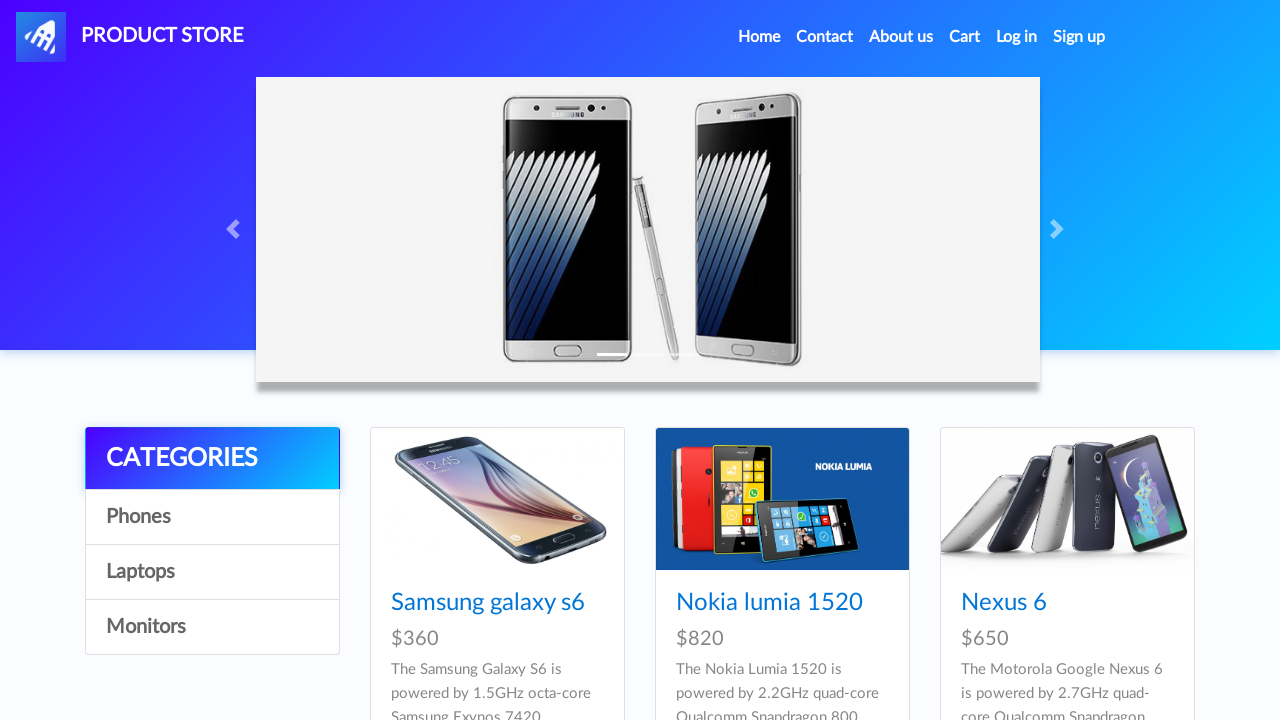

Waited for page to fully load with network idle state
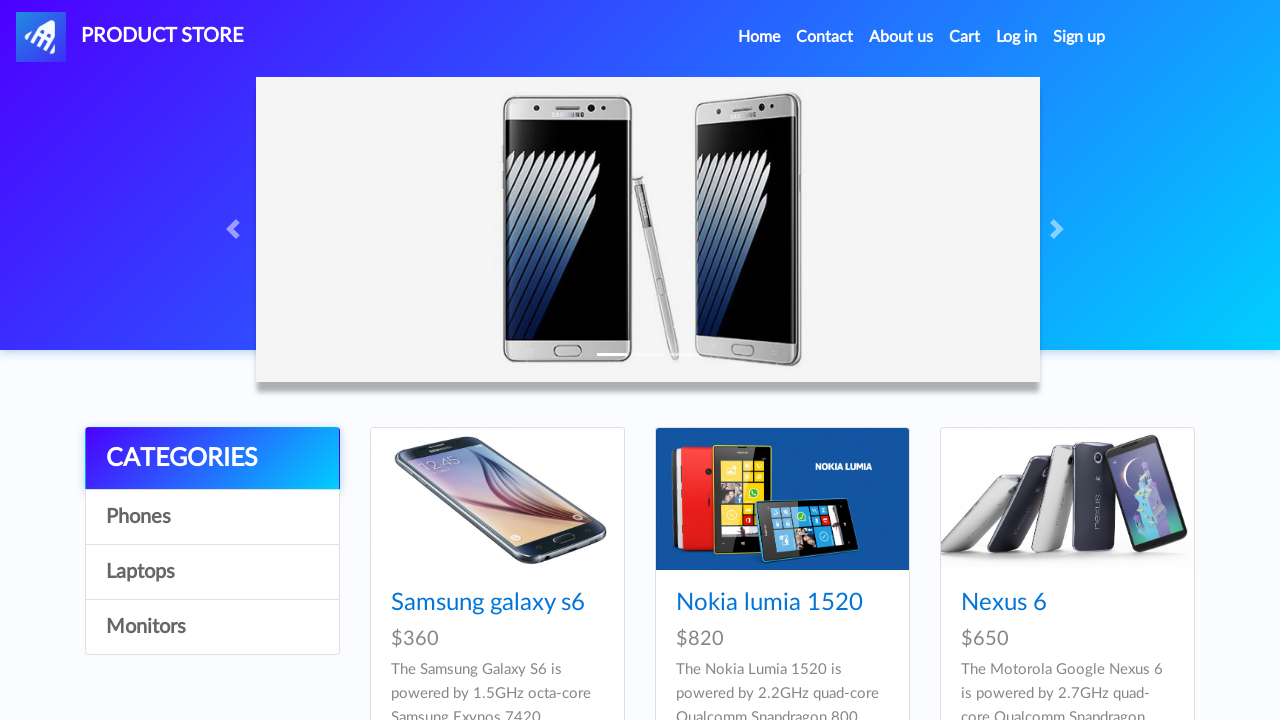

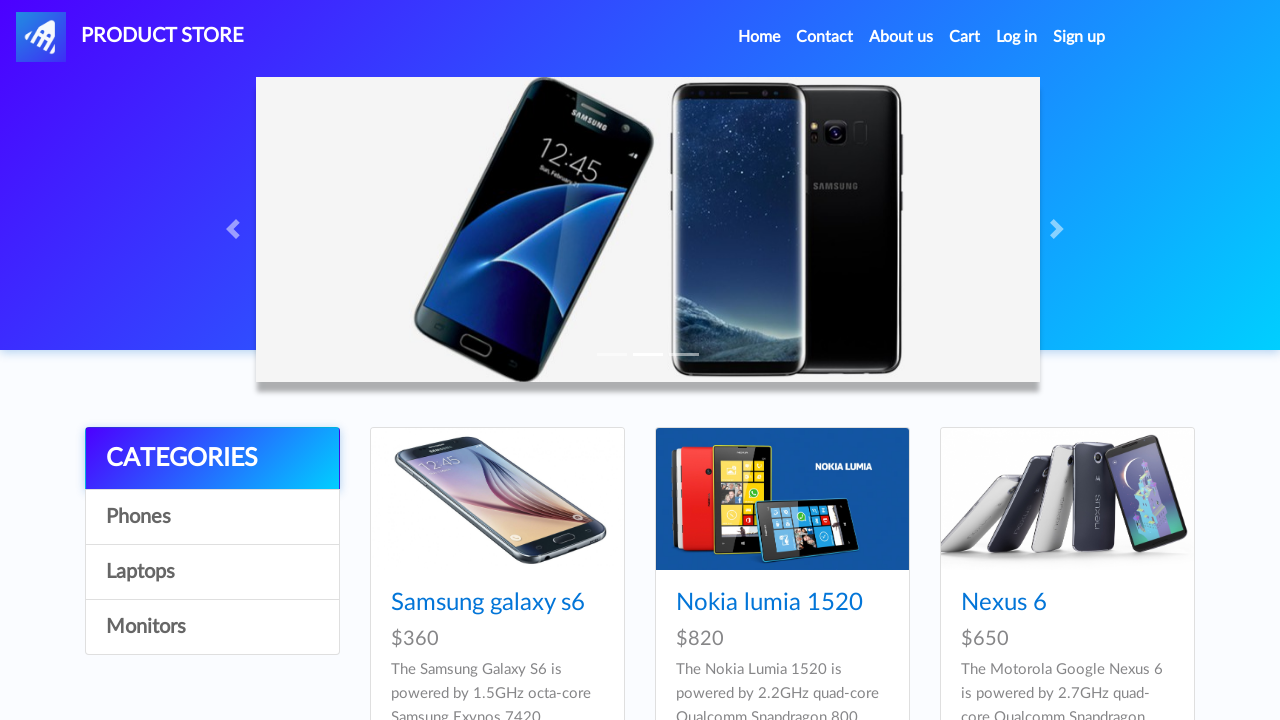